Tests checking and unchecking the mark all as complete toggle

Starting URL: https://demo.playwright.dev/todomvc

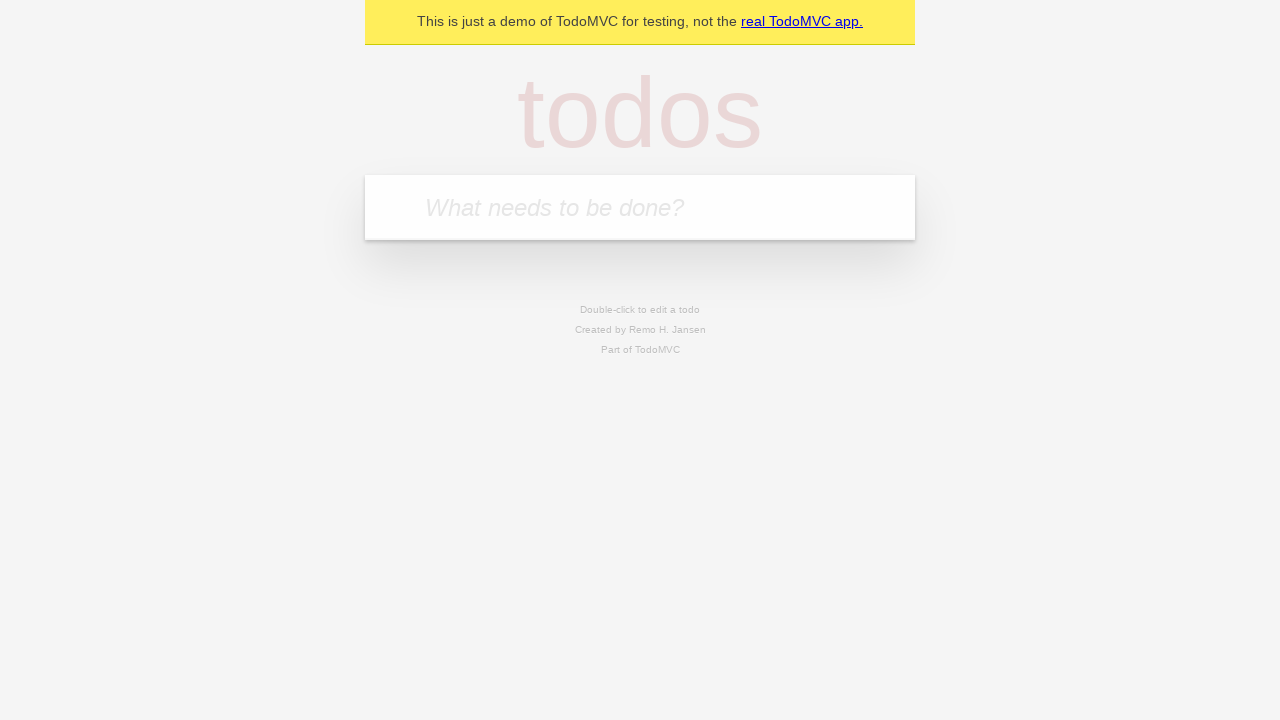

Filled input field with first todo 'buy some cheese' on internal:attr=[placeholder="What needs to be done?"i]
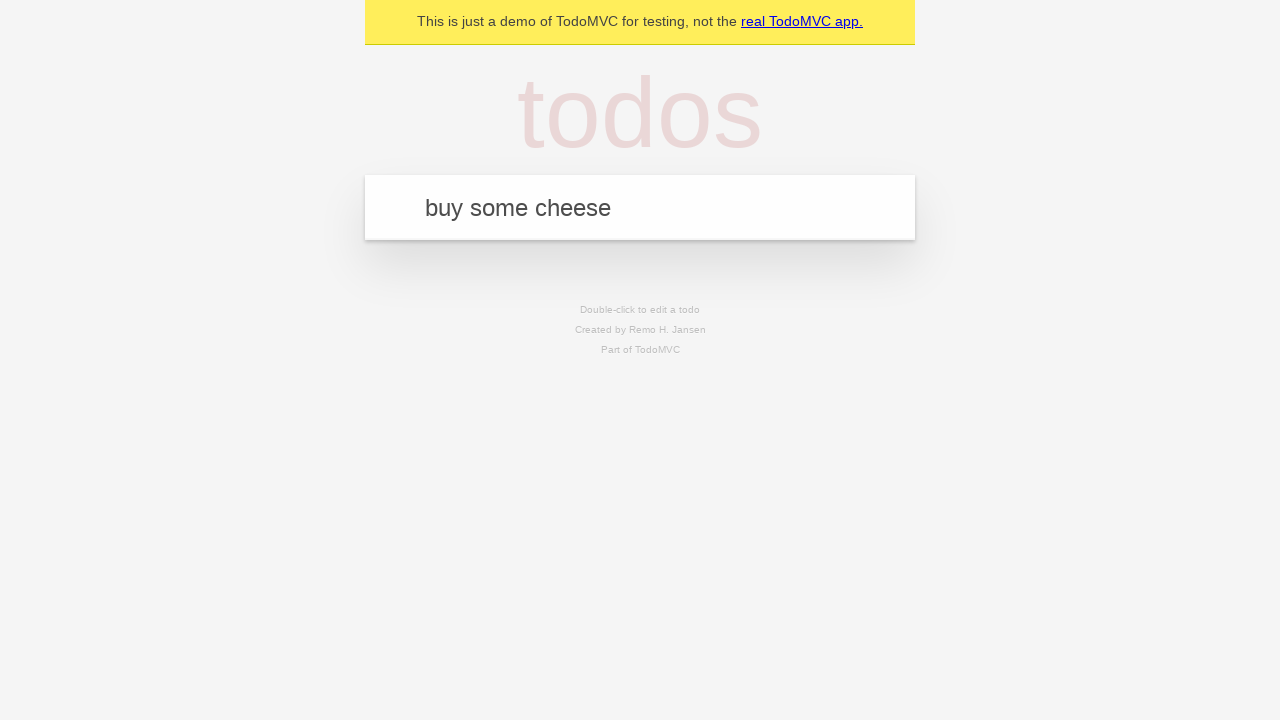

Pressed Enter to add first todo on internal:attr=[placeholder="What needs to be done?"i]
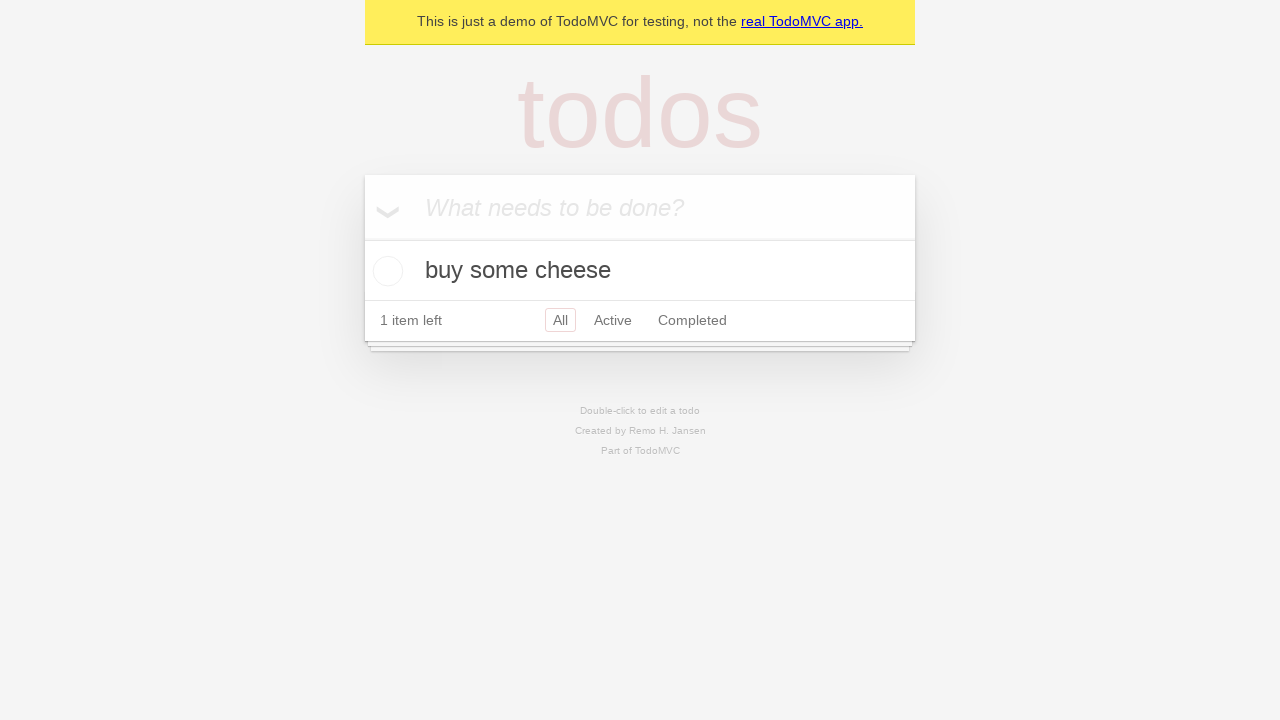

Filled input field with second todo 'feed the cat' on internal:attr=[placeholder="What needs to be done?"i]
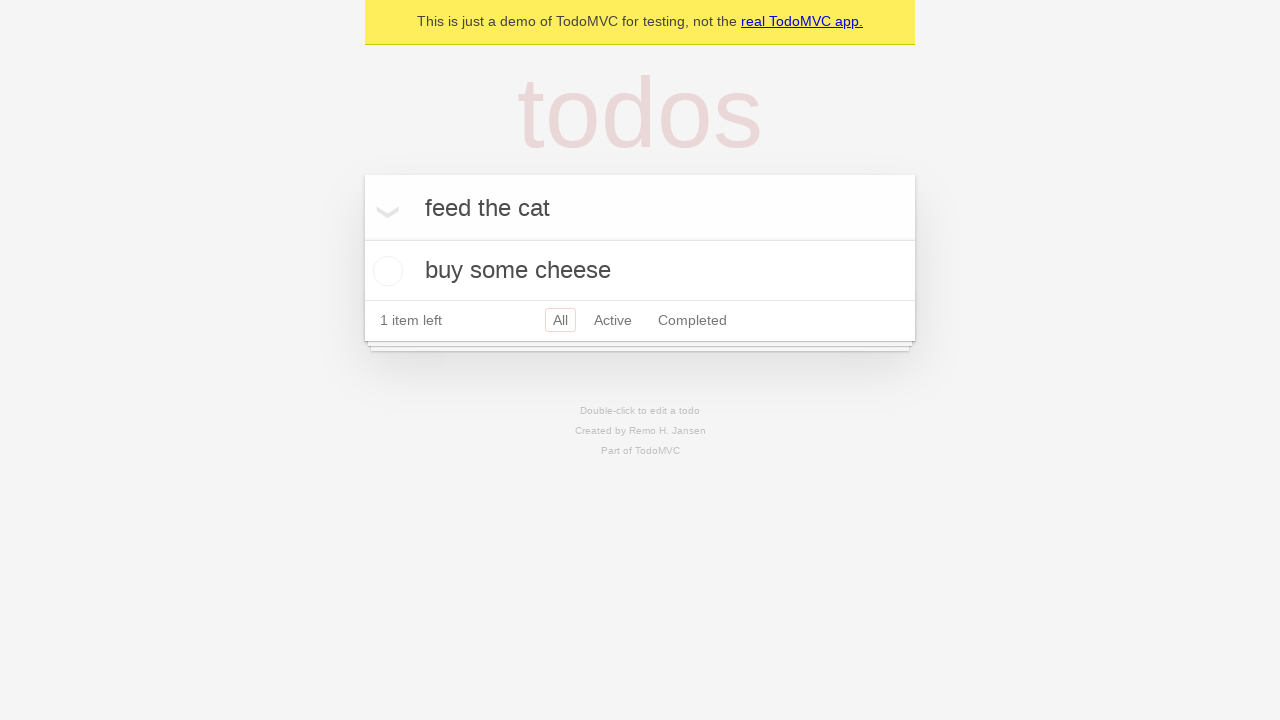

Pressed Enter to add second todo on internal:attr=[placeholder="What needs to be done?"i]
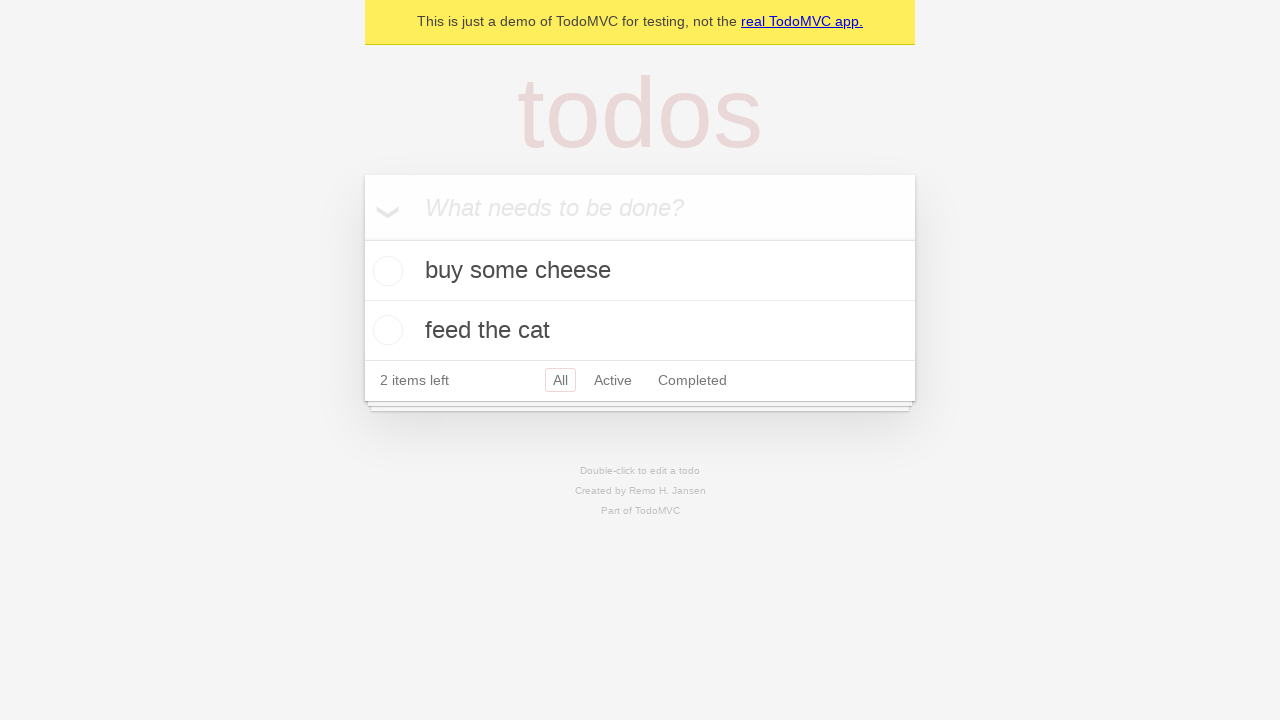

Filled input field with third todo 'book a doctors appointment' on internal:attr=[placeholder="What needs to be done?"i]
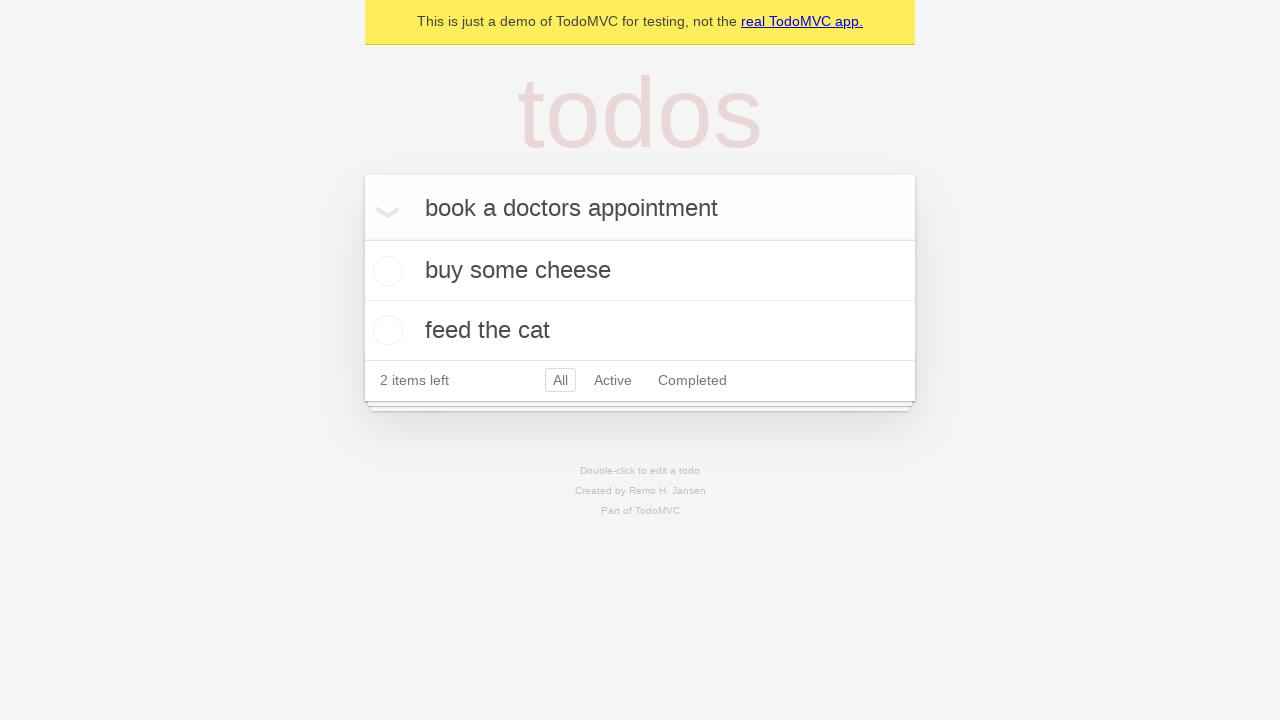

Pressed Enter to add third todo on internal:attr=[placeholder="What needs to be done?"i]
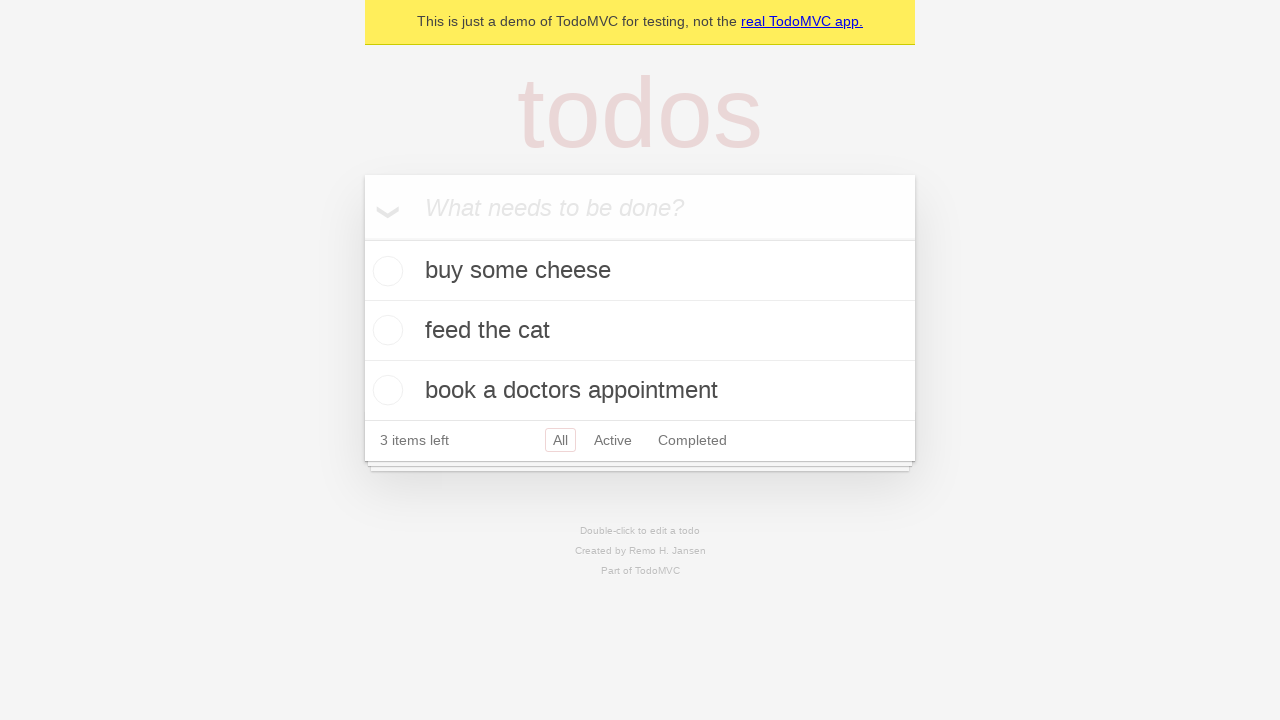

Checked 'Mark all as complete' toggle to mark all todos as complete at (362, 238) on internal:label="Mark all as complete"i
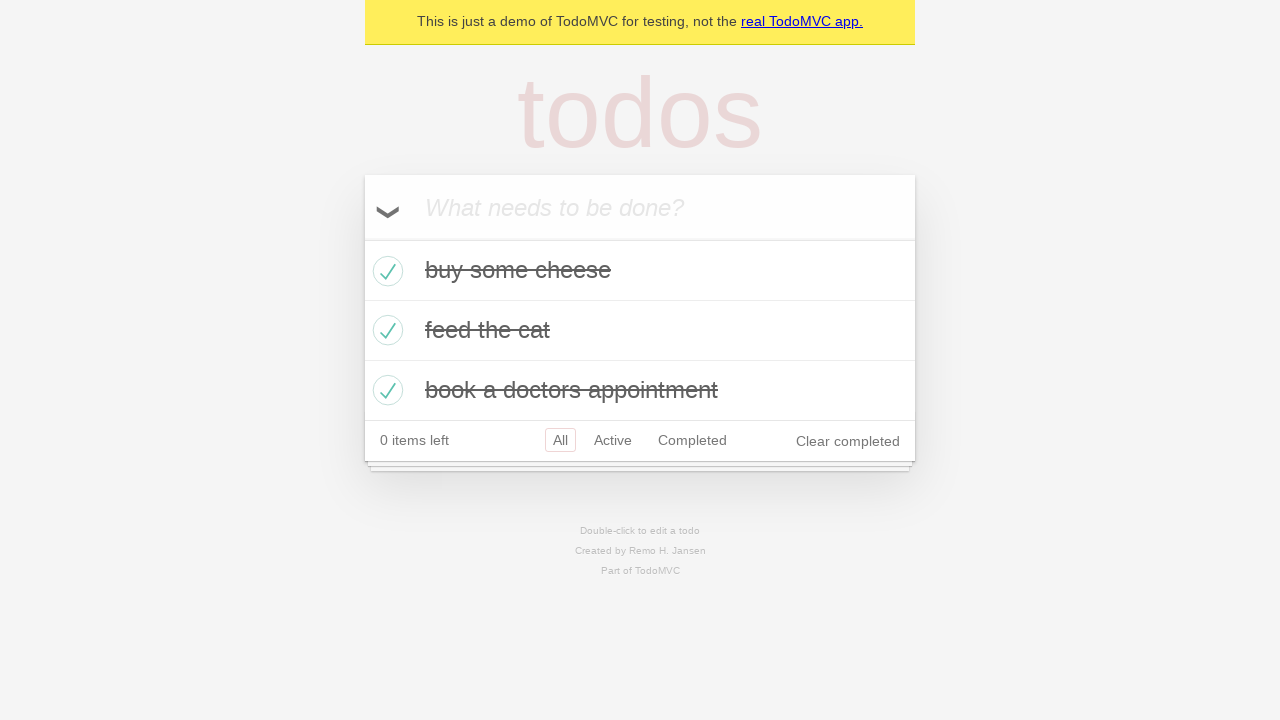

Unchecked 'Mark all as complete' toggle to clear complete state of all todos at (362, 238) on internal:label="Mark all as complete"i
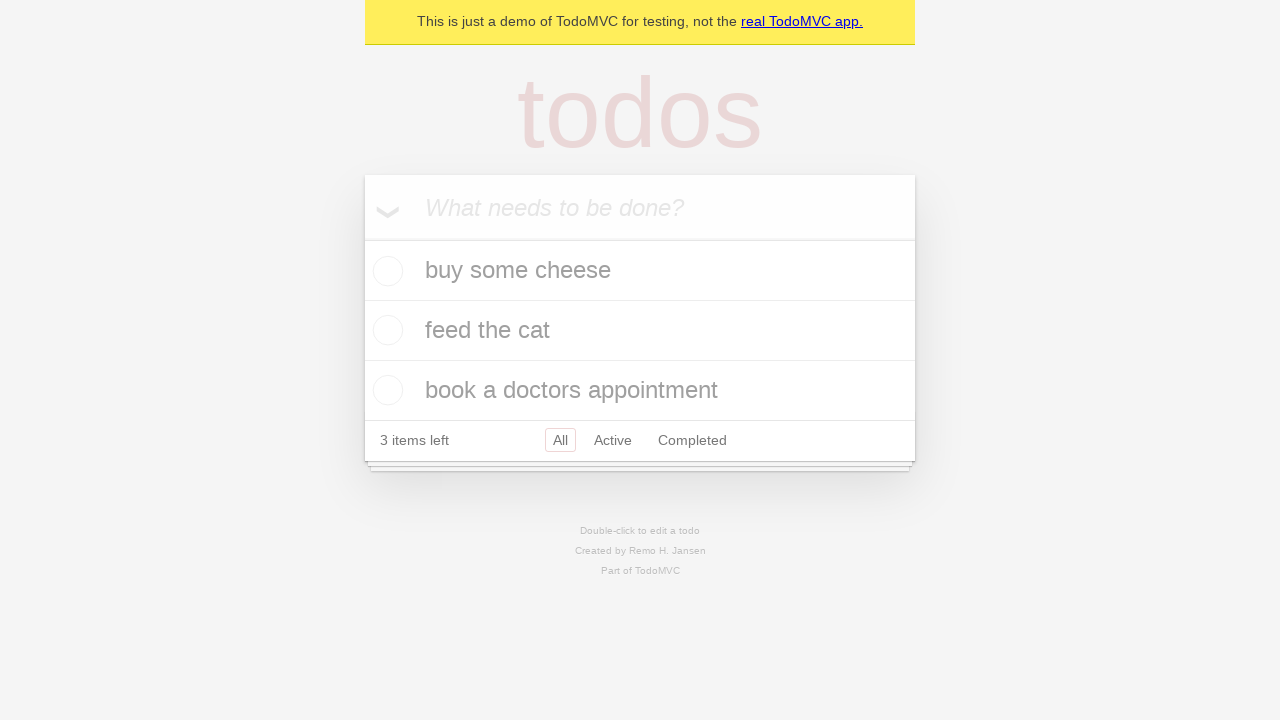

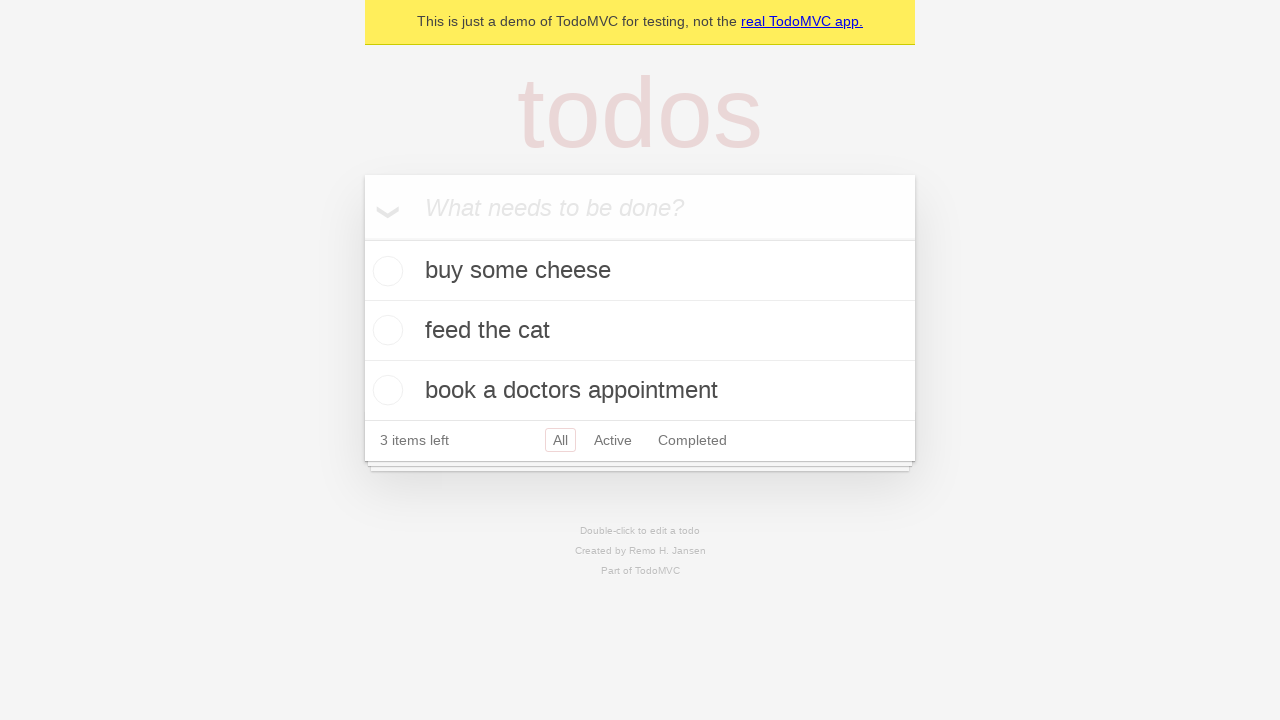